Tests a math-based form interaction by extracting a value from an image attribute, calculating a mathematical formula, filling in the result, selecting a checkbox and radio button, and submitting the form.

Starting URL: http://suninjuly.github.io/get_attribute.html

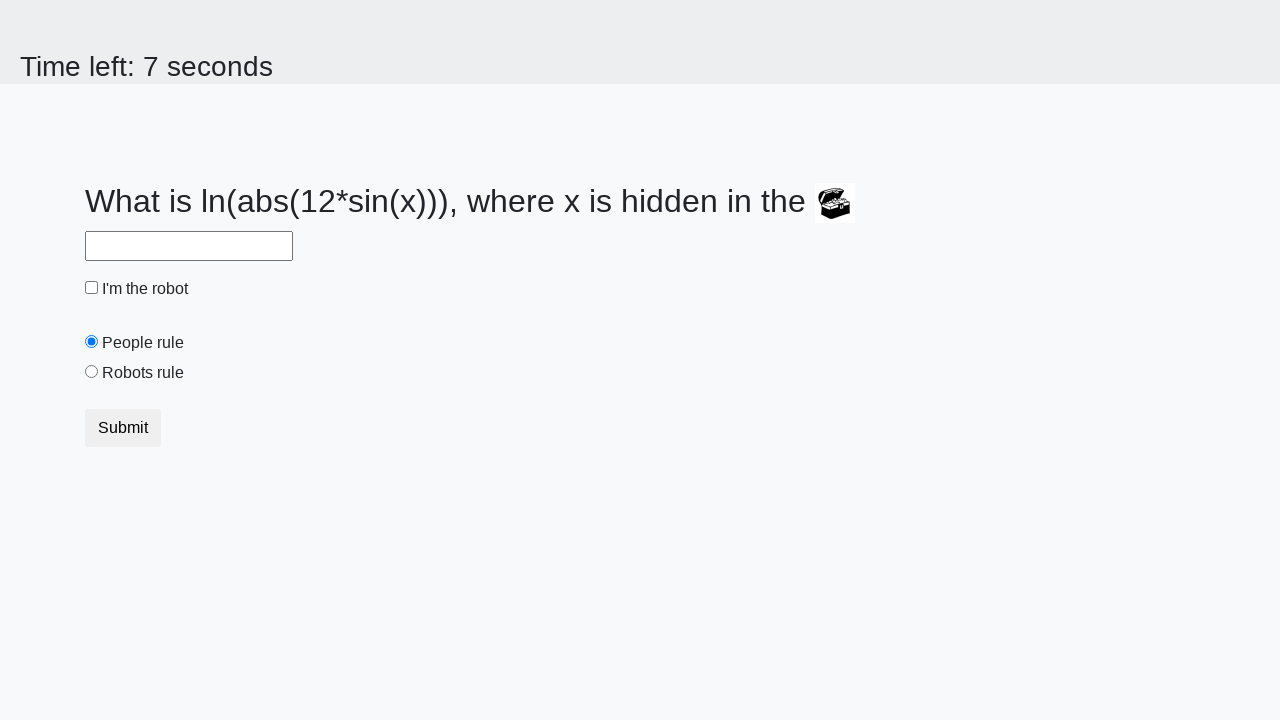

Navigated to math form page
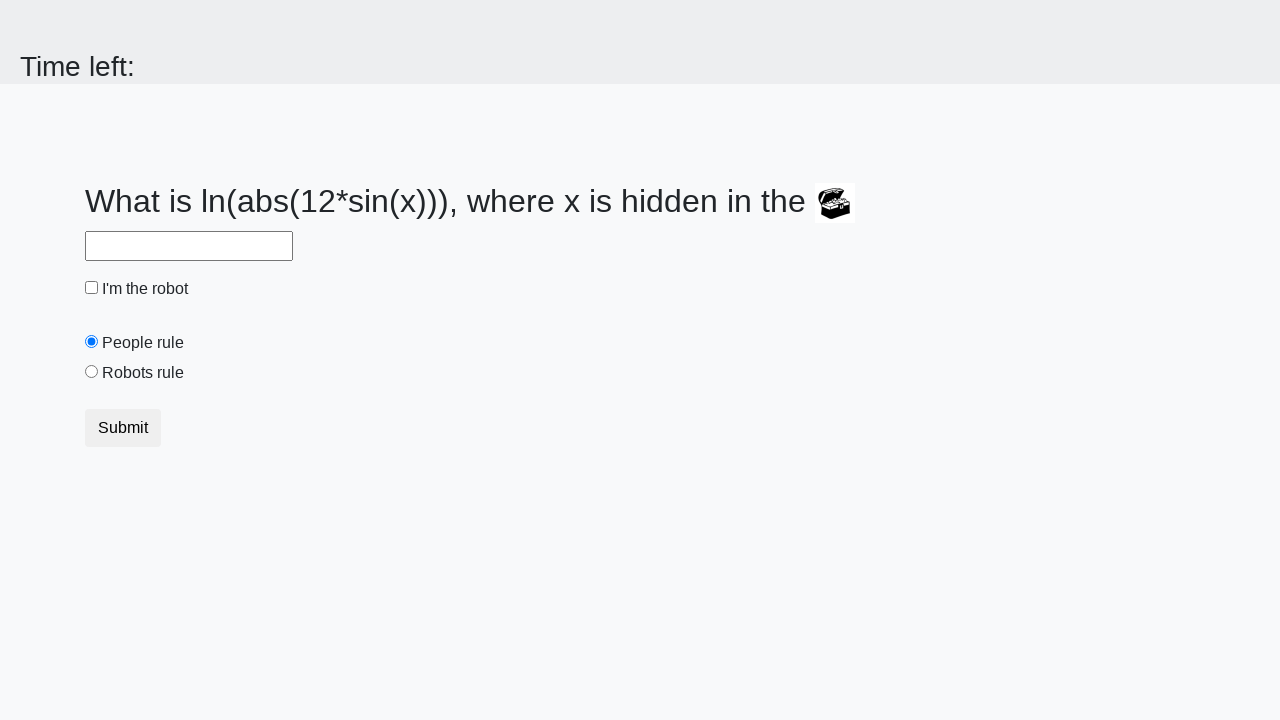

Located image element
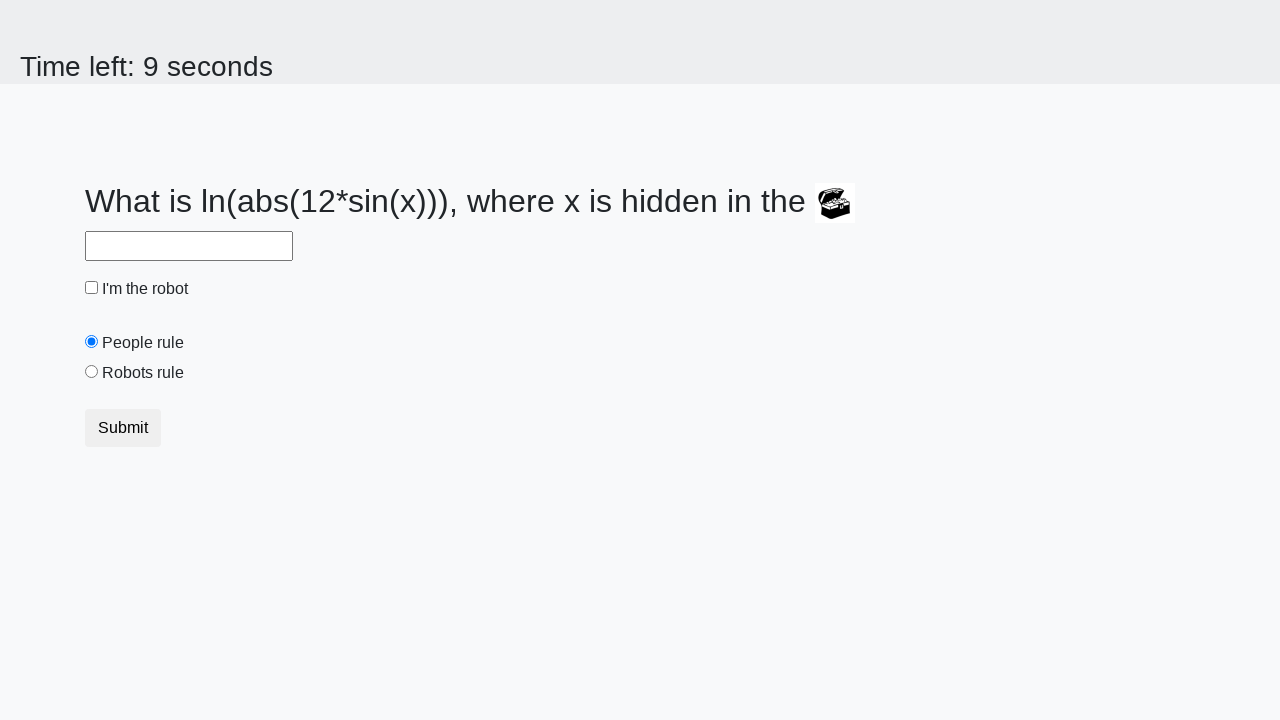

Extracted valuex attribute from image
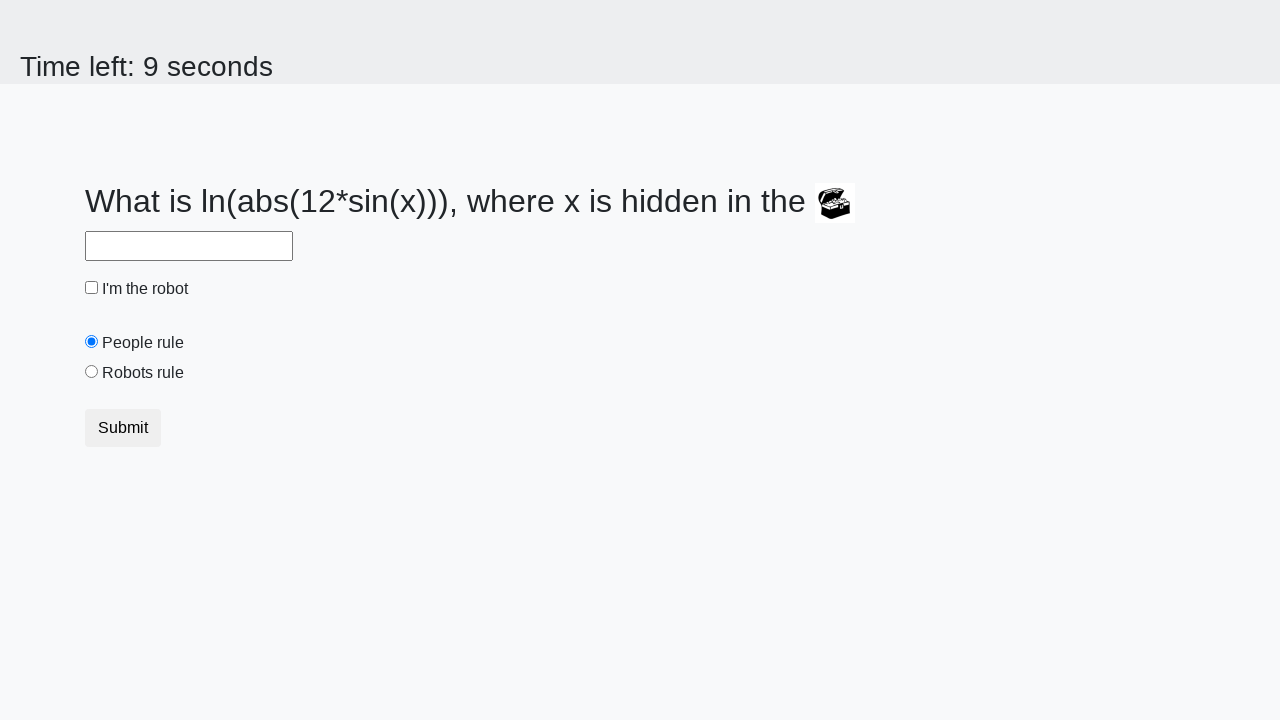

Calculated result from formula: 2.41923770343588
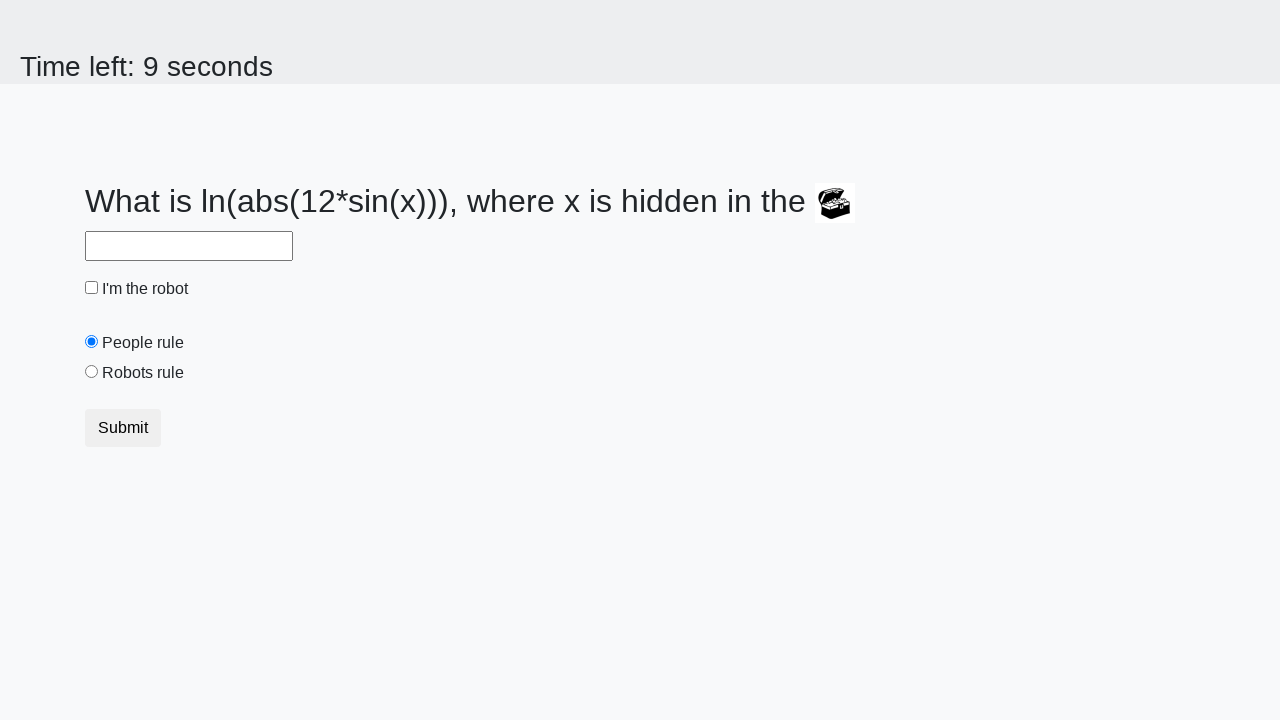

Filled input field with calculated value on input
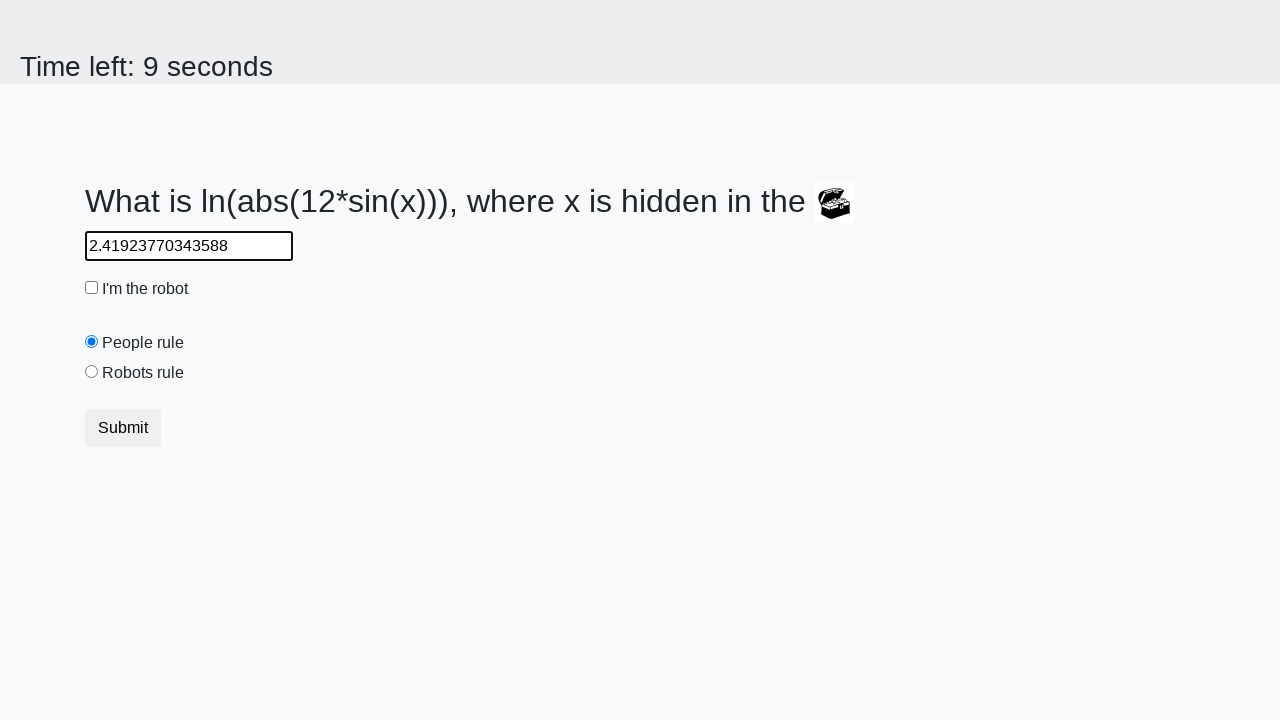

Checked the robot checkbox at (92, 288) on #robotCheckbox
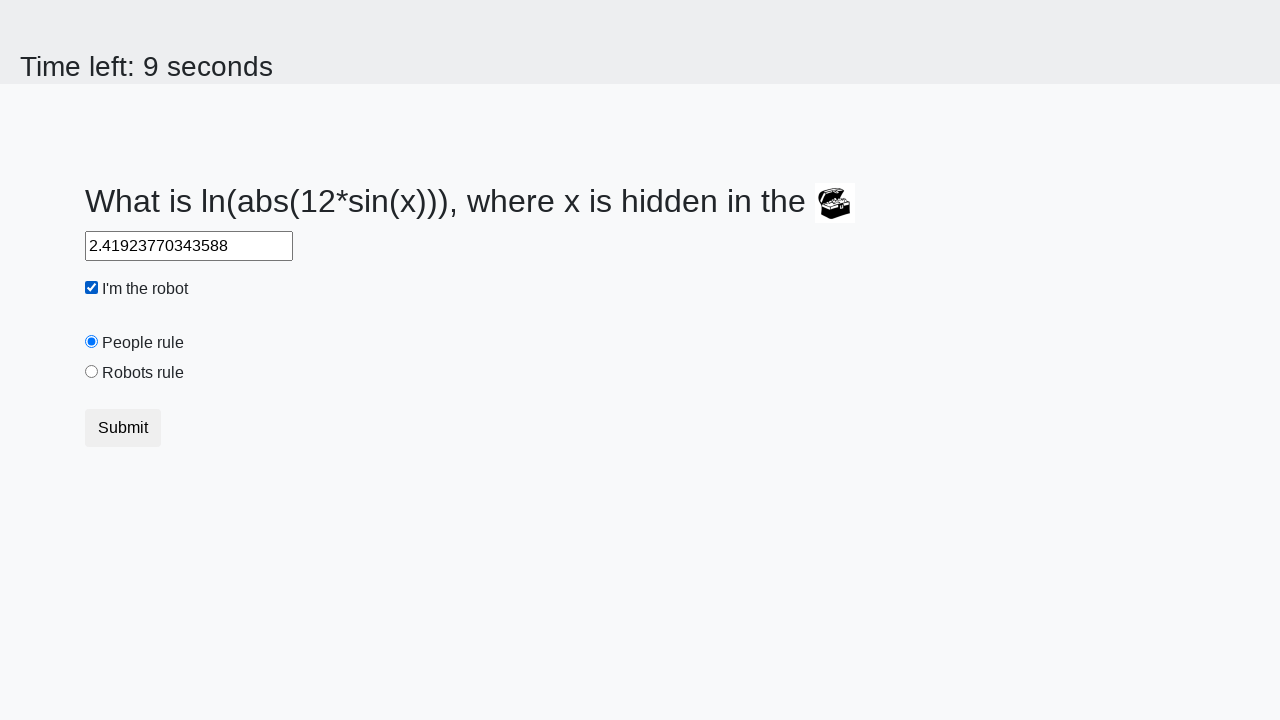

Selected the robots rule radio button at (92, 372) on #robotsRule
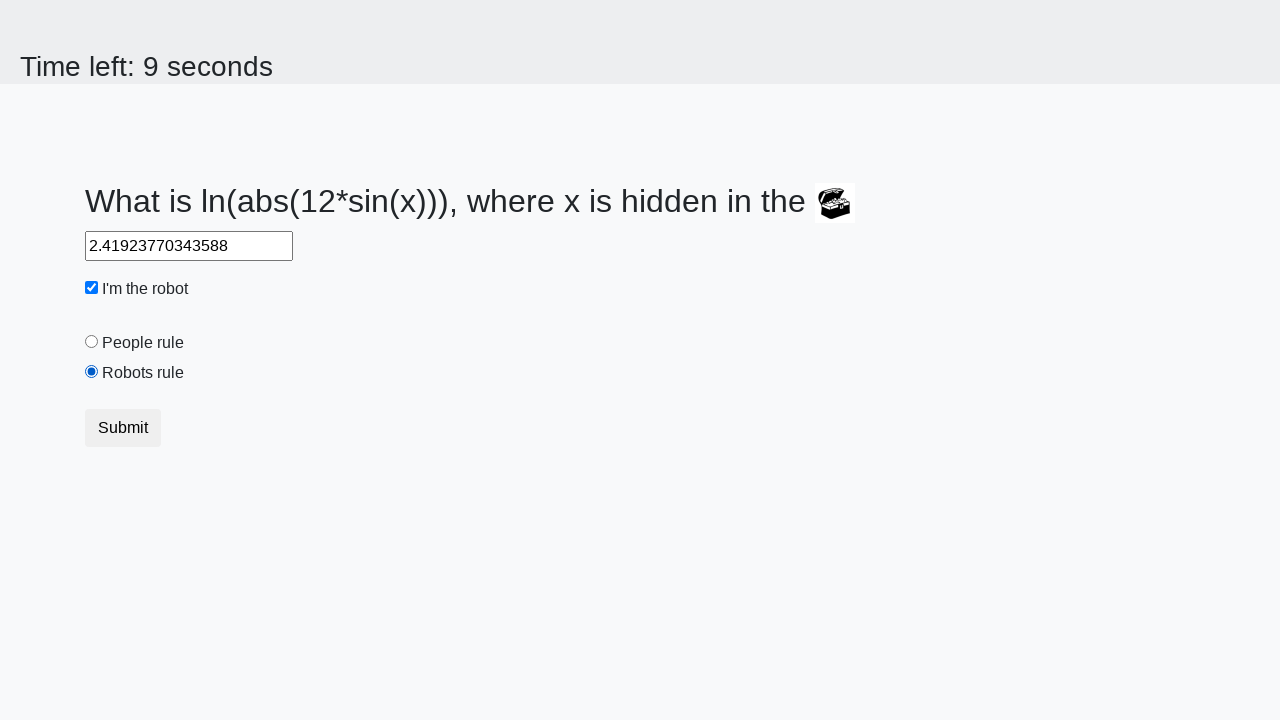

Clicked submit button to complete form at (123, 428) on button.btn
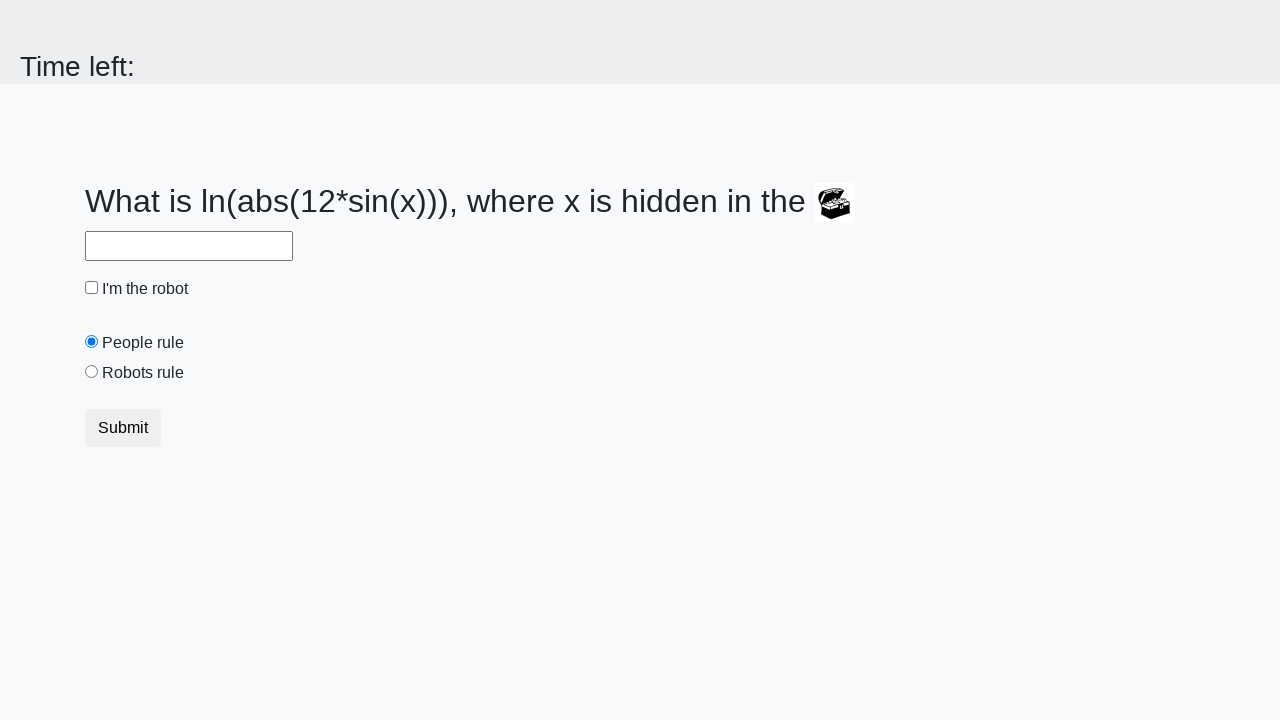

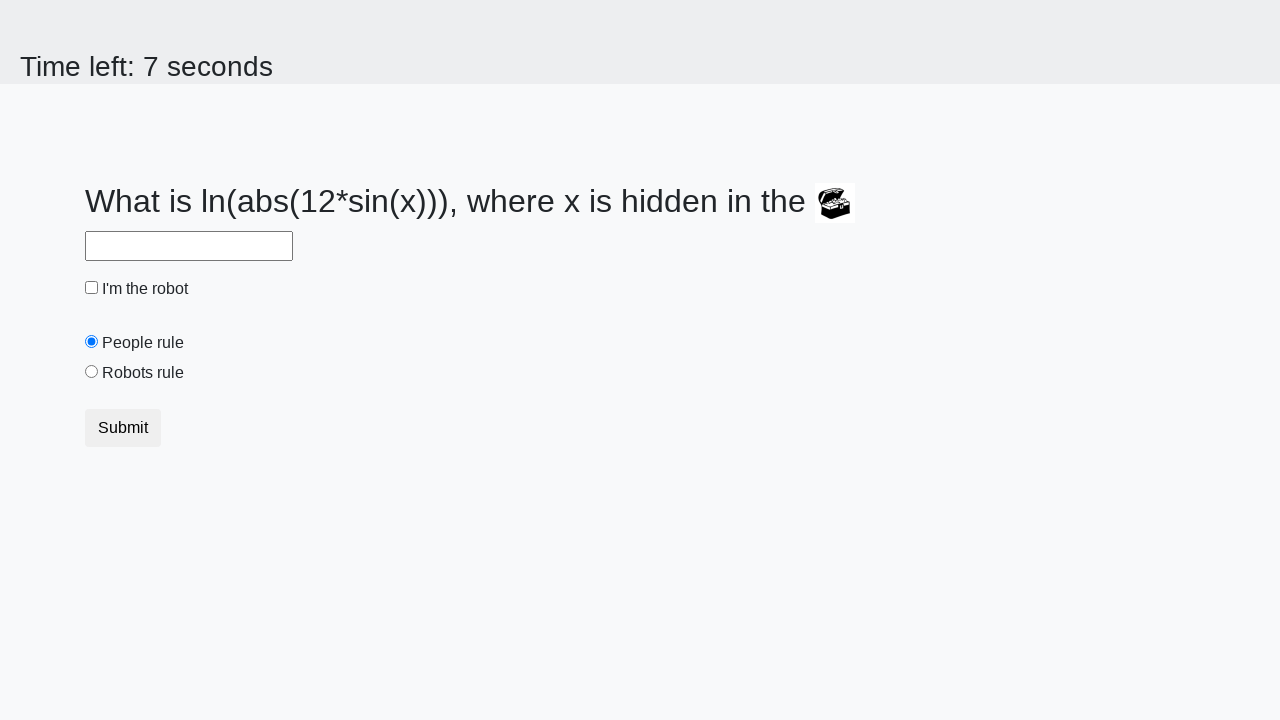